Validates the 200 status code page by clicking on the 200 link and verifying the URL changes to include status_codes/200

Starting URL: https://the-internet.herokuapp.com/status_codes

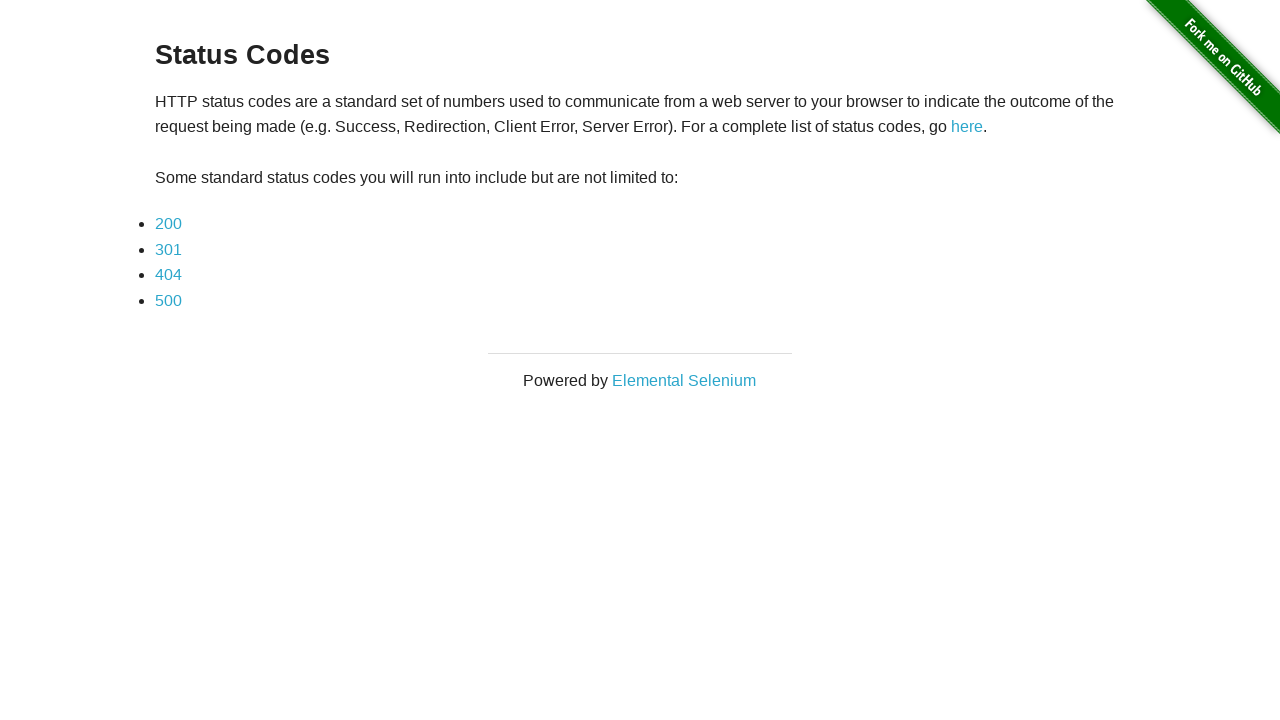

Clicked on the 200 status code link at (168, 224) on a:has-text('200')
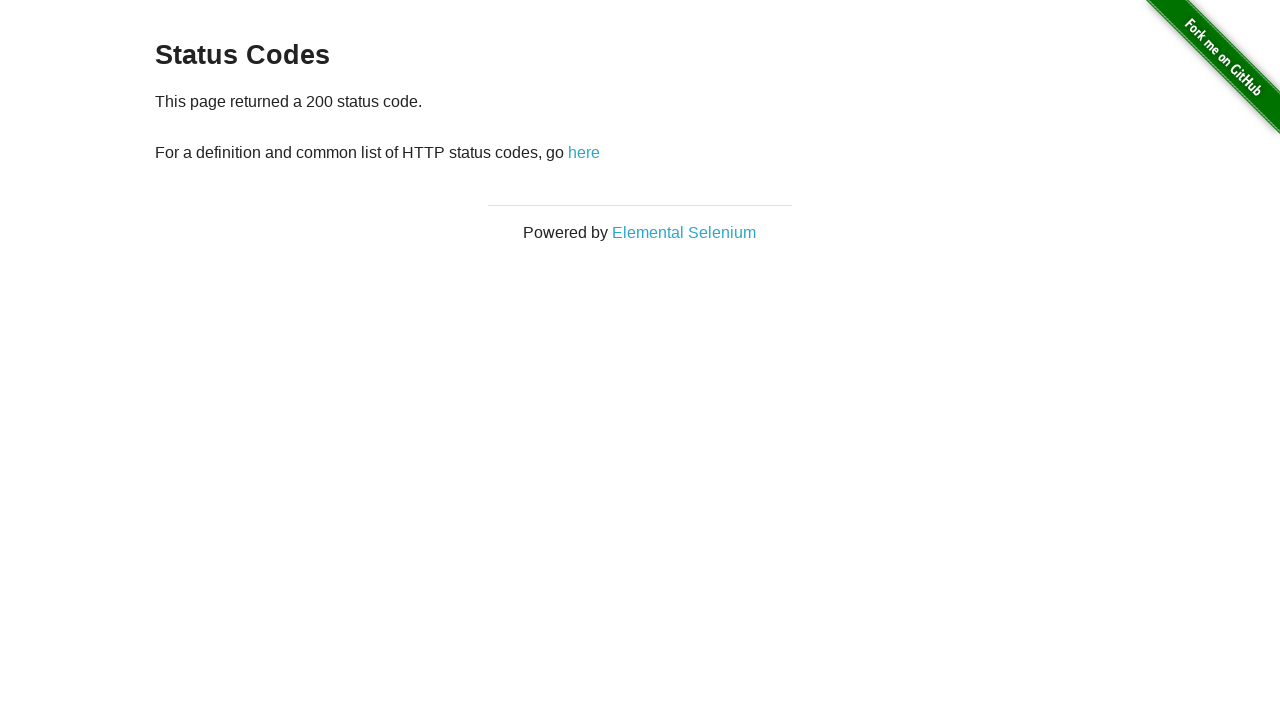

Verified URL changed to include status_codes/200
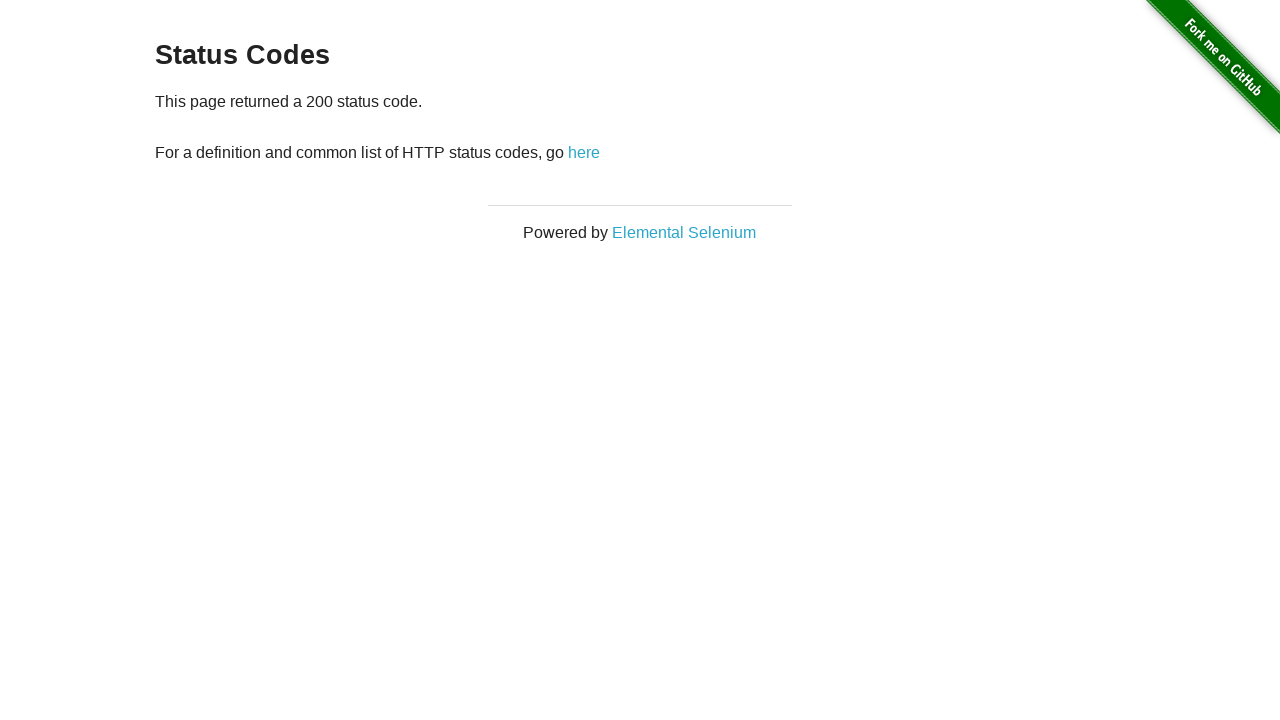

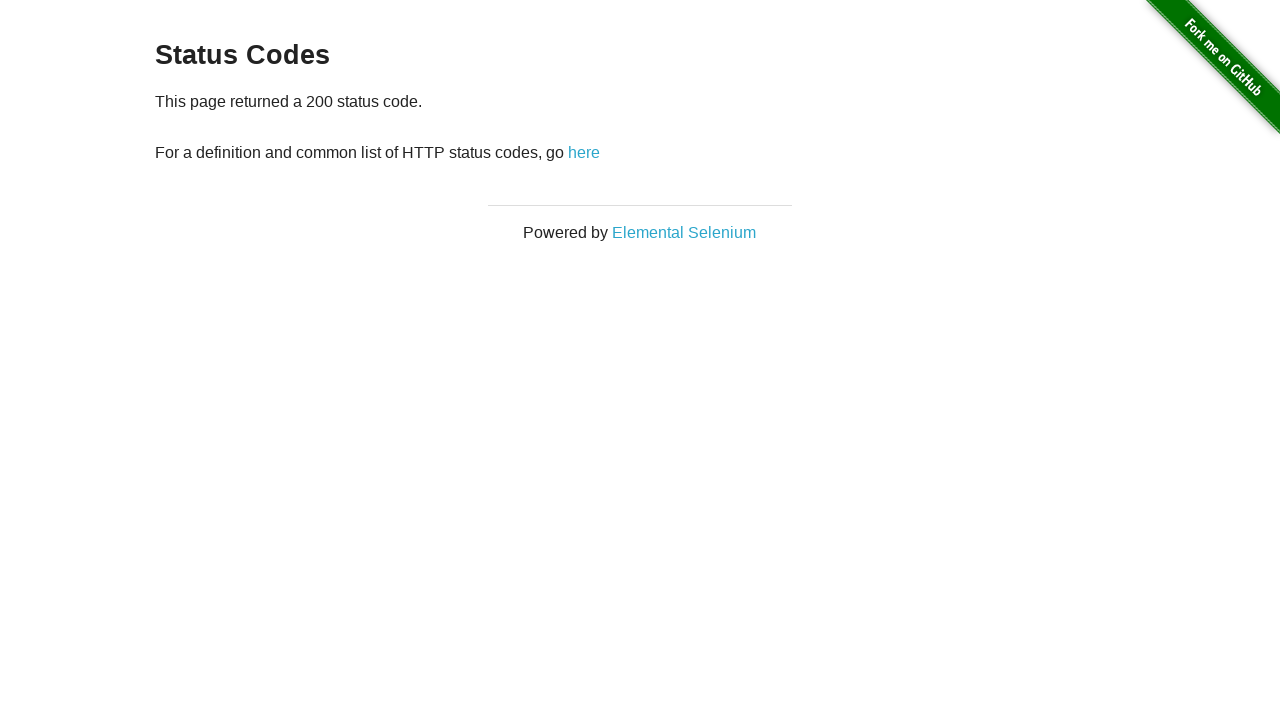